Tests a sign-up form by filling in first name, last name, and email fields, then submitting the form

Starting URL: https://secure-retreat-92358.herokuapp.com/

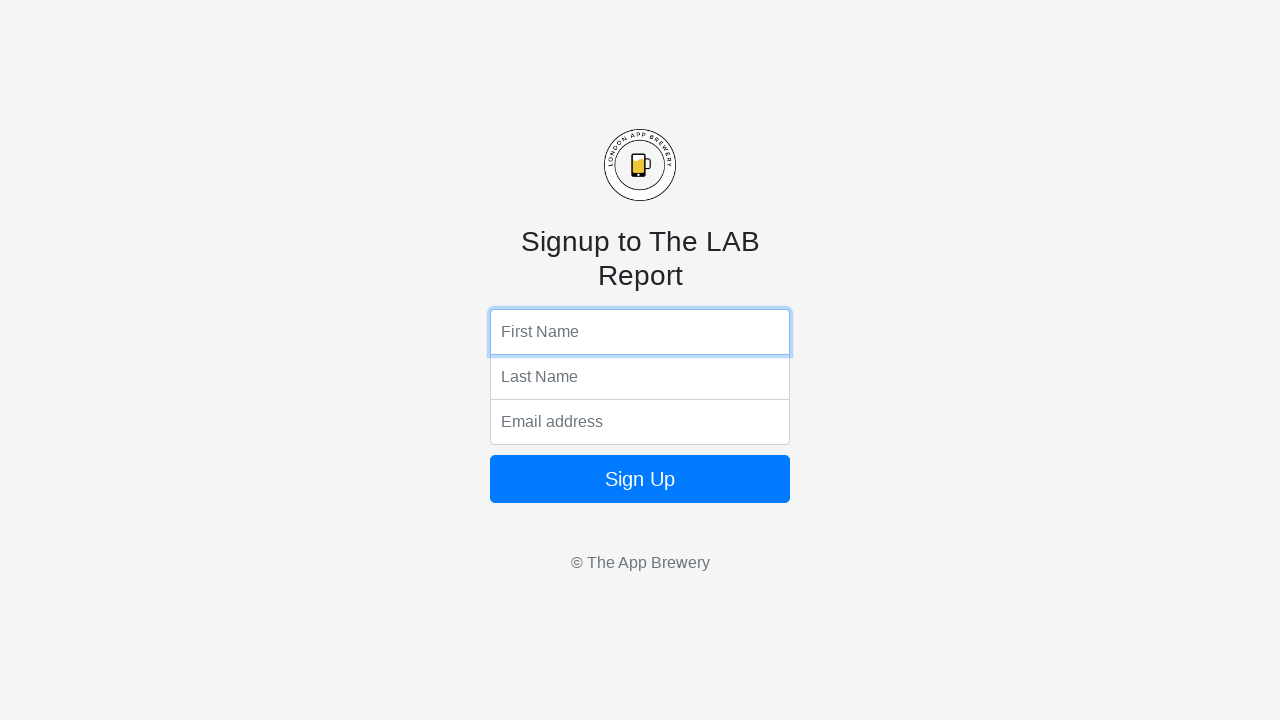

Navigated to sign-up form page
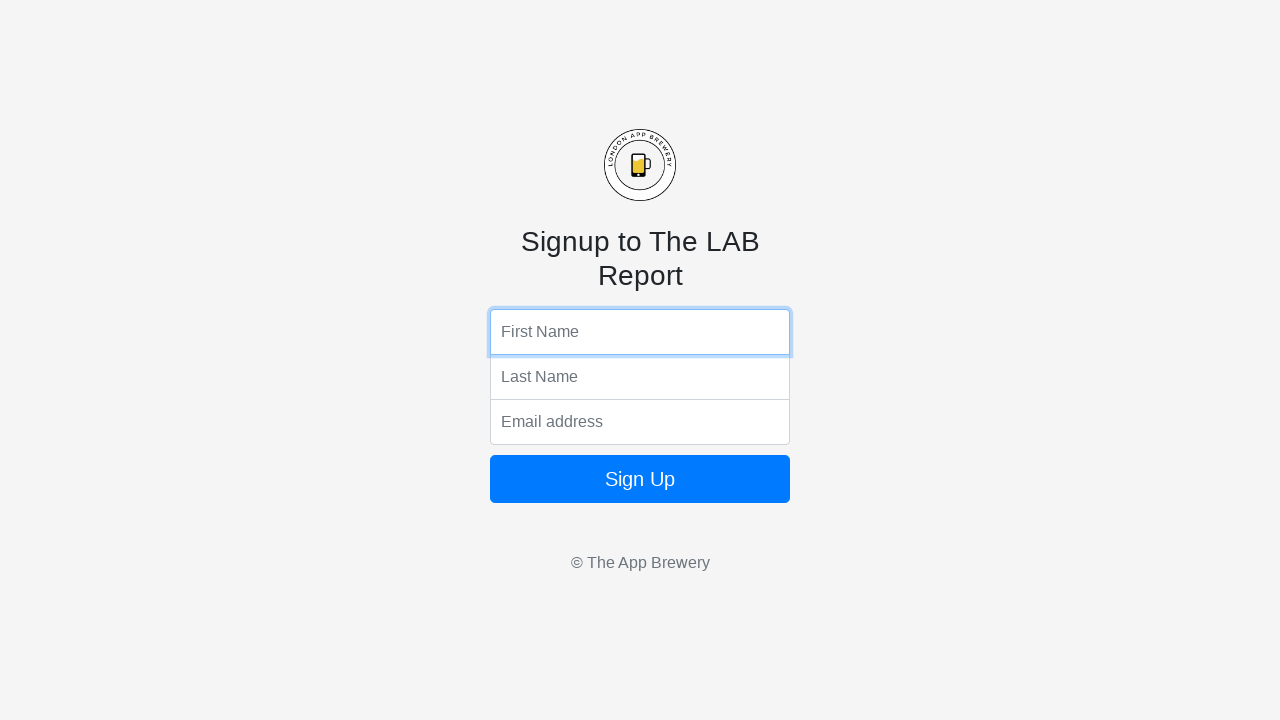

Filled in first name field with 'Marcus' on input[name='fName']
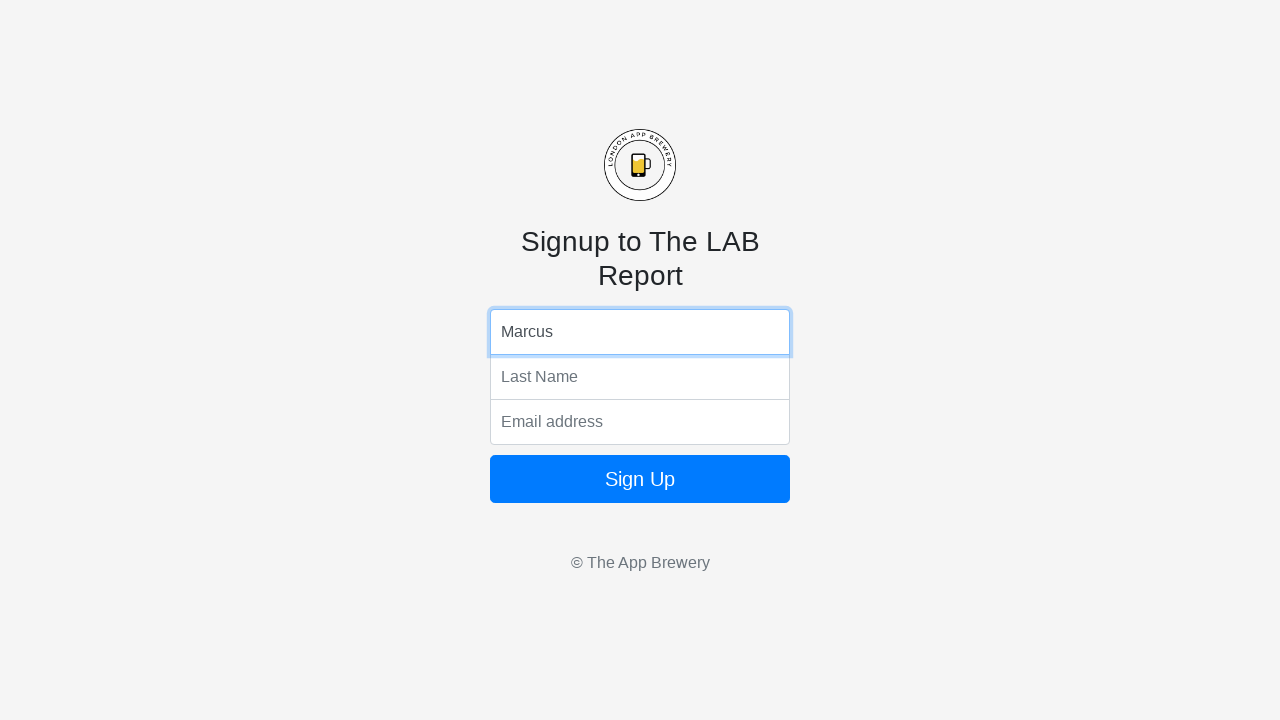

Filled in last name field with 'Wellington' on input[name='lName']
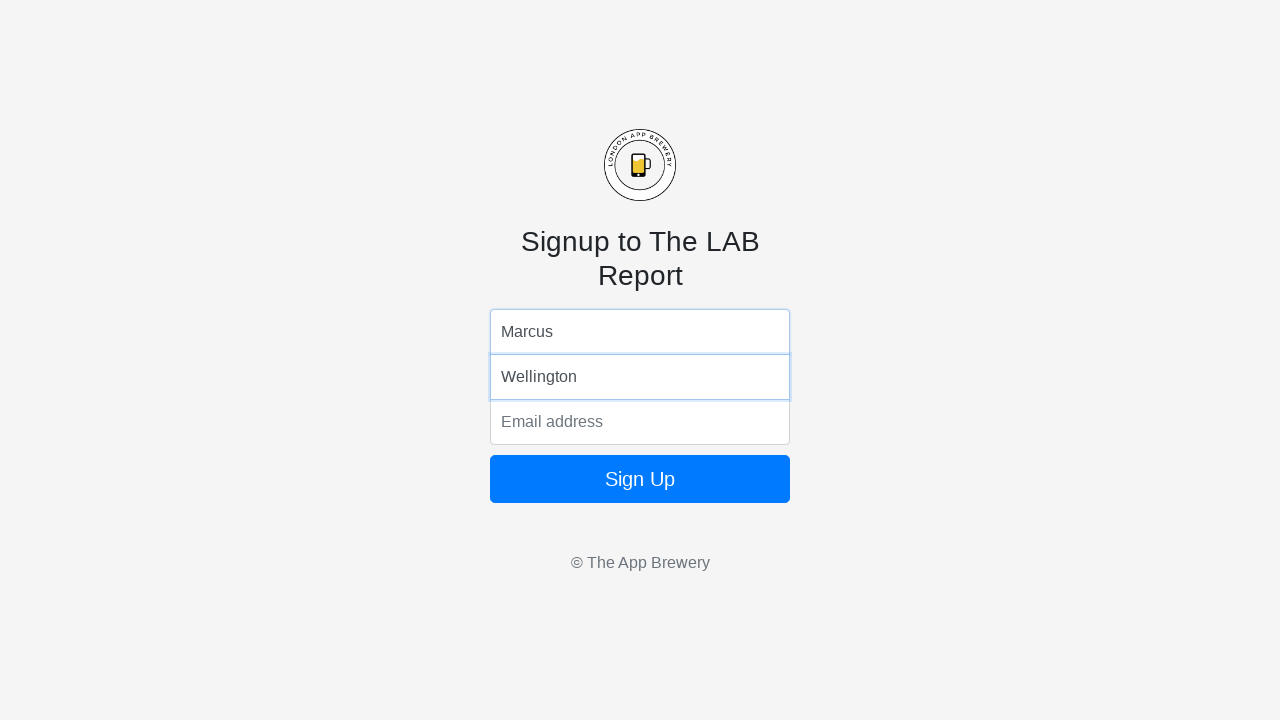

Filled in email field with 'marcus.wellington@example.com' on input[name='email']
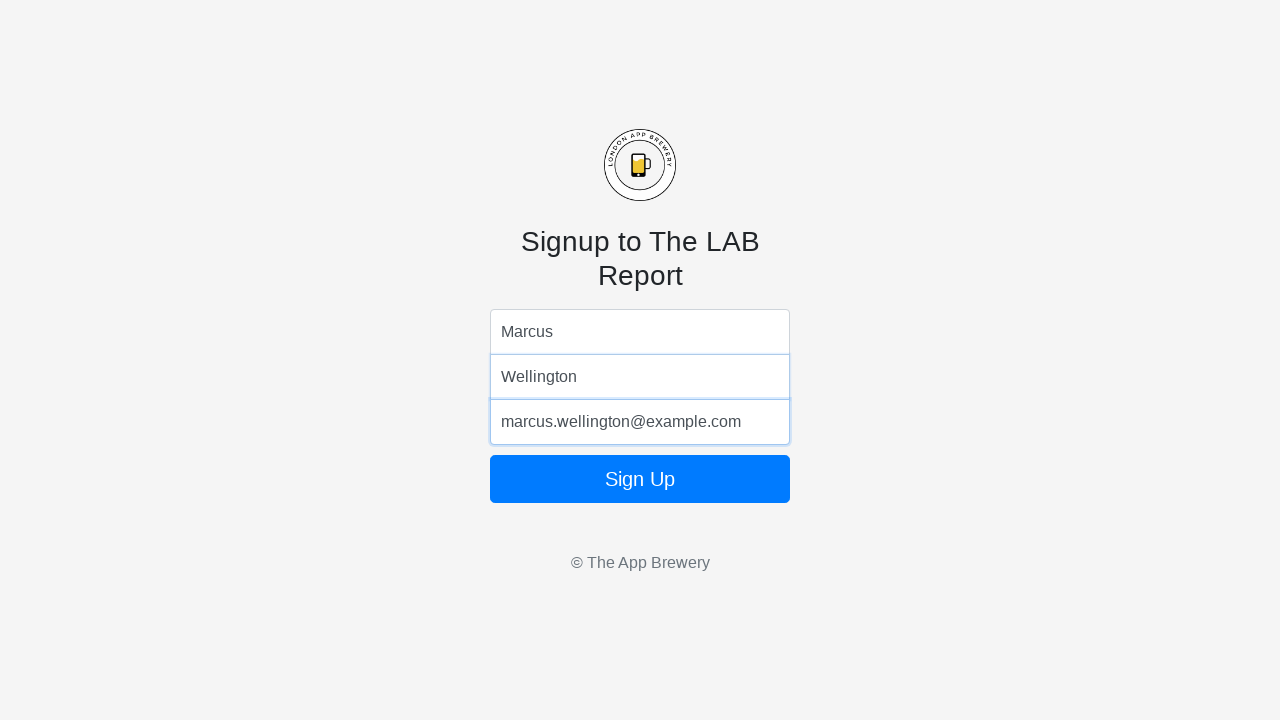

Clicked sign-up button to submit form at (640, 479) on form button
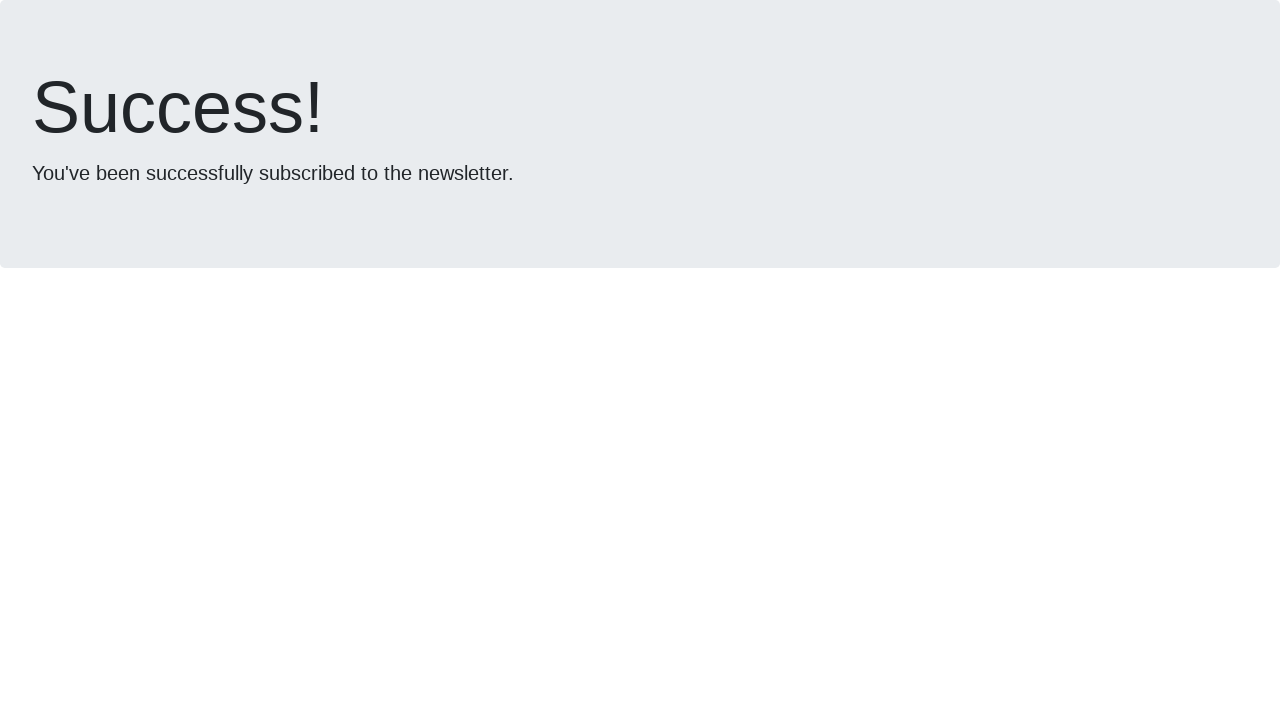

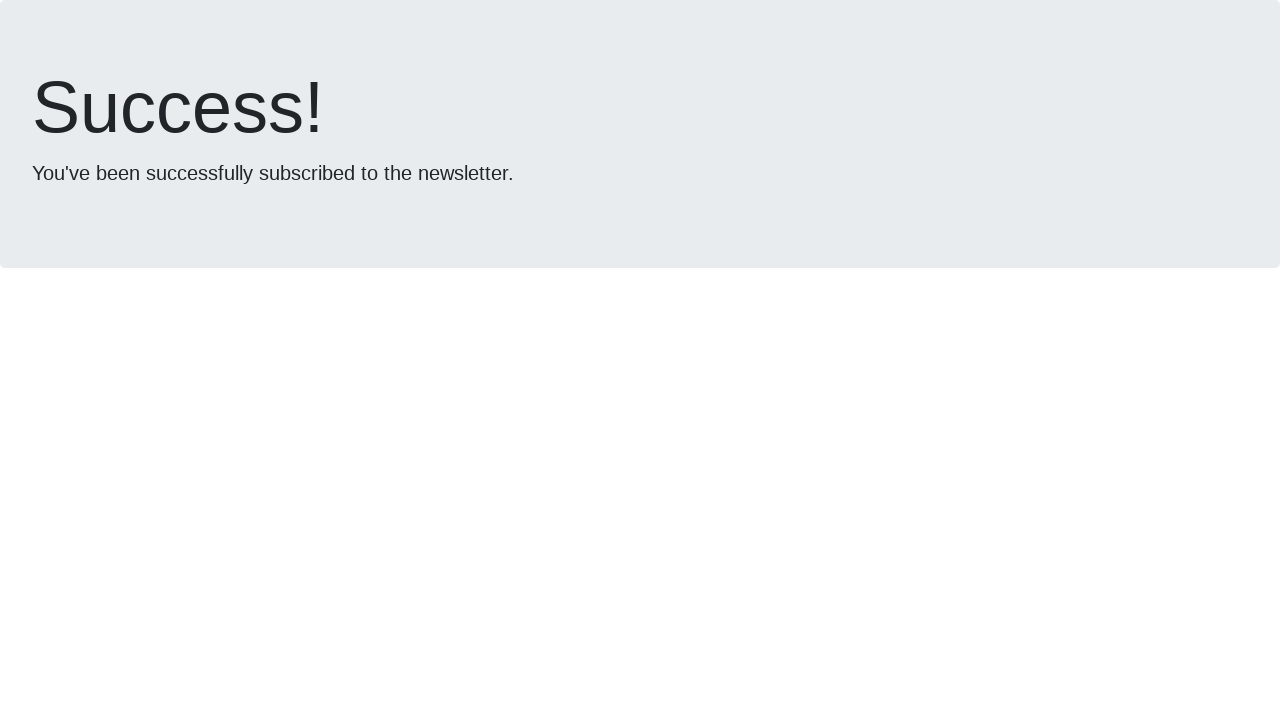